Tests autosuggestive dropdown functionality by typing partial text and selecting a matching option from the suggestions

Starting URL: https://rahulshettyacademy.com/dropdownsPractise/

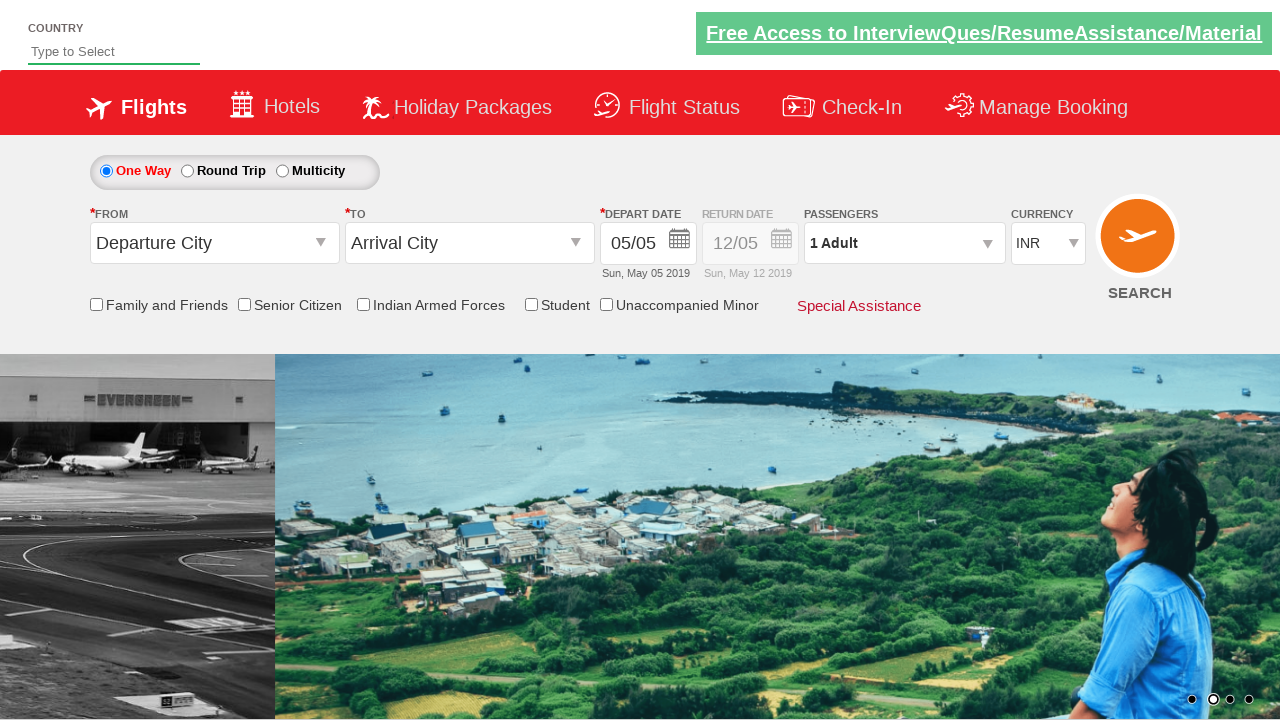

Typed 'ind' in autosuggest field to trigger dropdown on #autosuggest
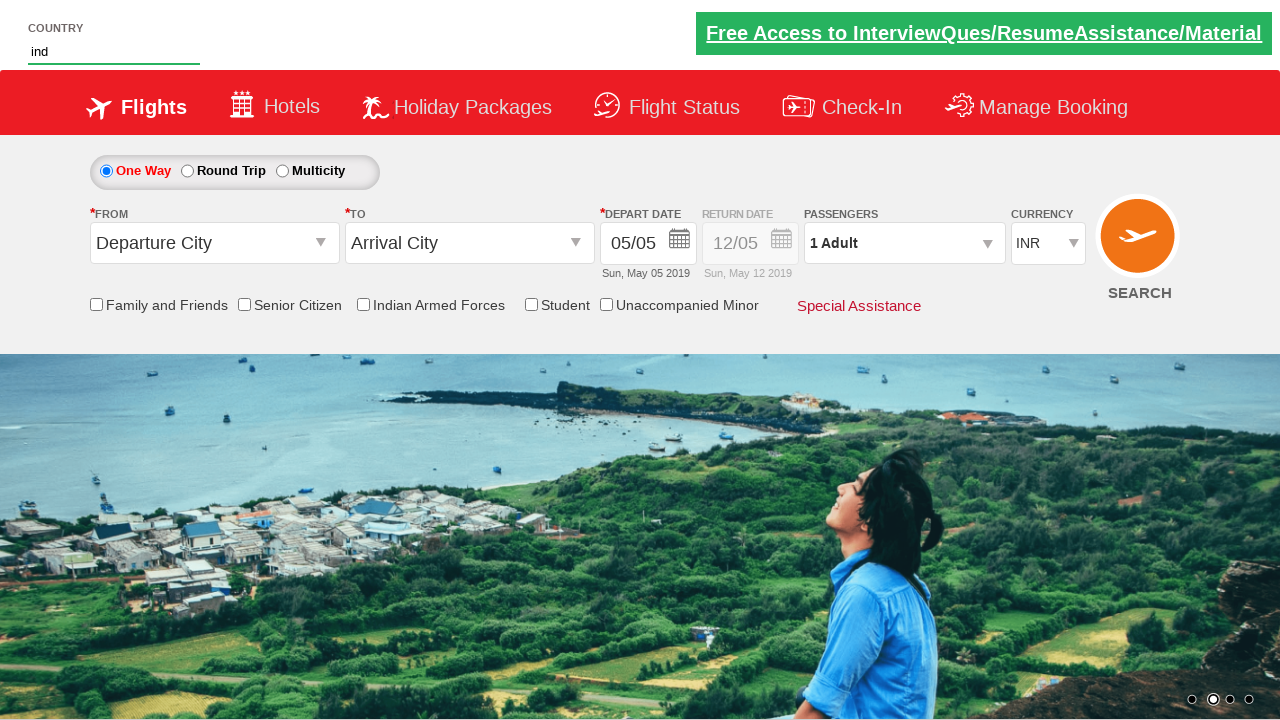

Autosuggestive dropdown suggestions loaded
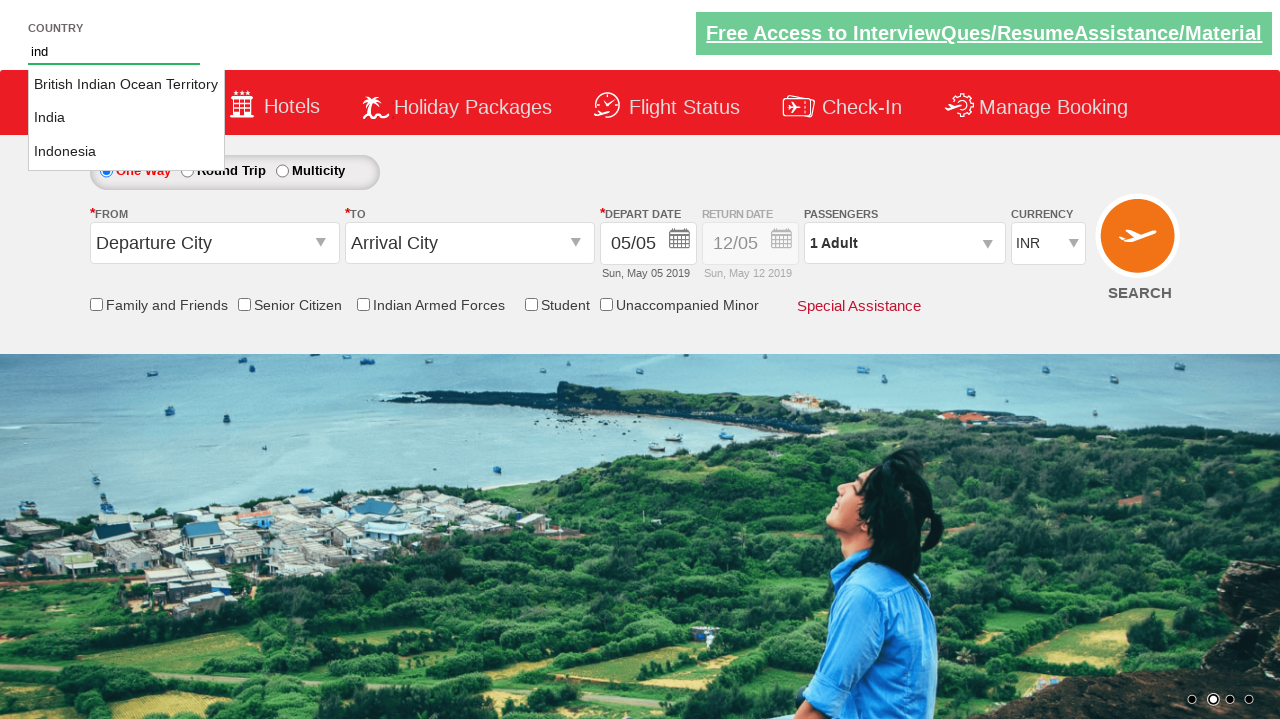

Retrieved all available suggestion options from dropdown
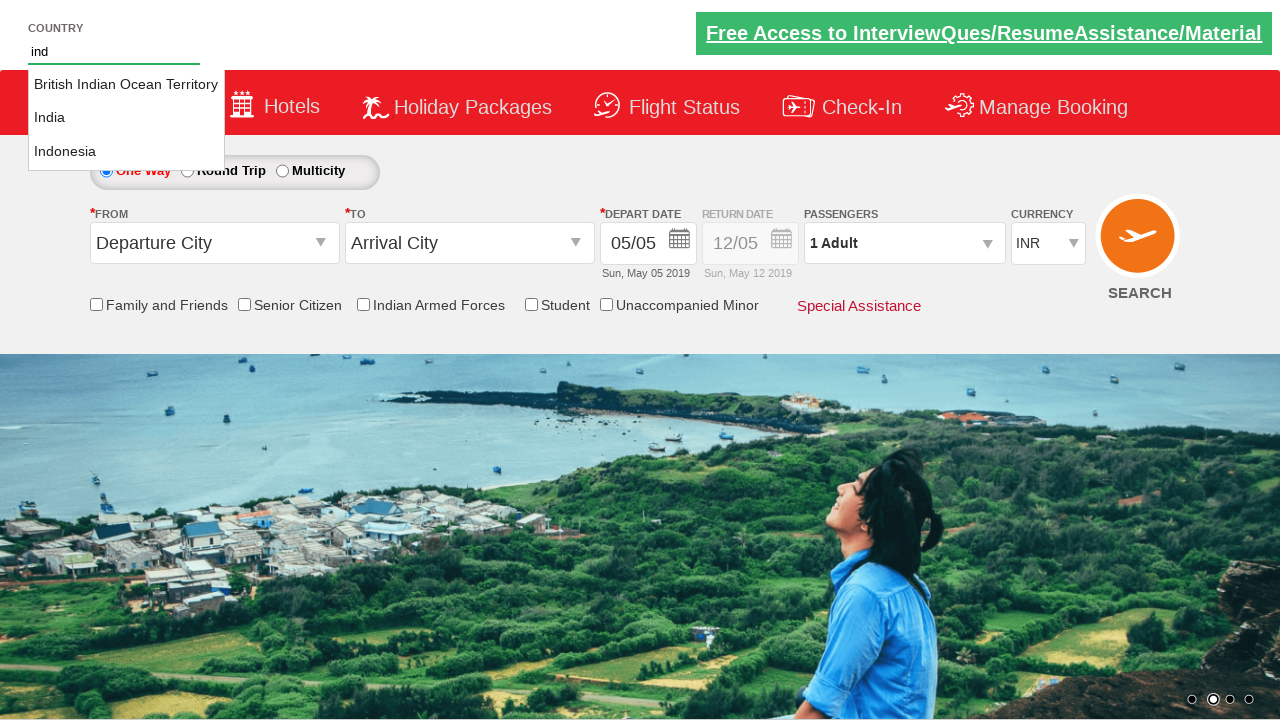

Selected 'India' from autosuggestive dropdown at (126, 118) on li.ui-menu-item a >> nth=1
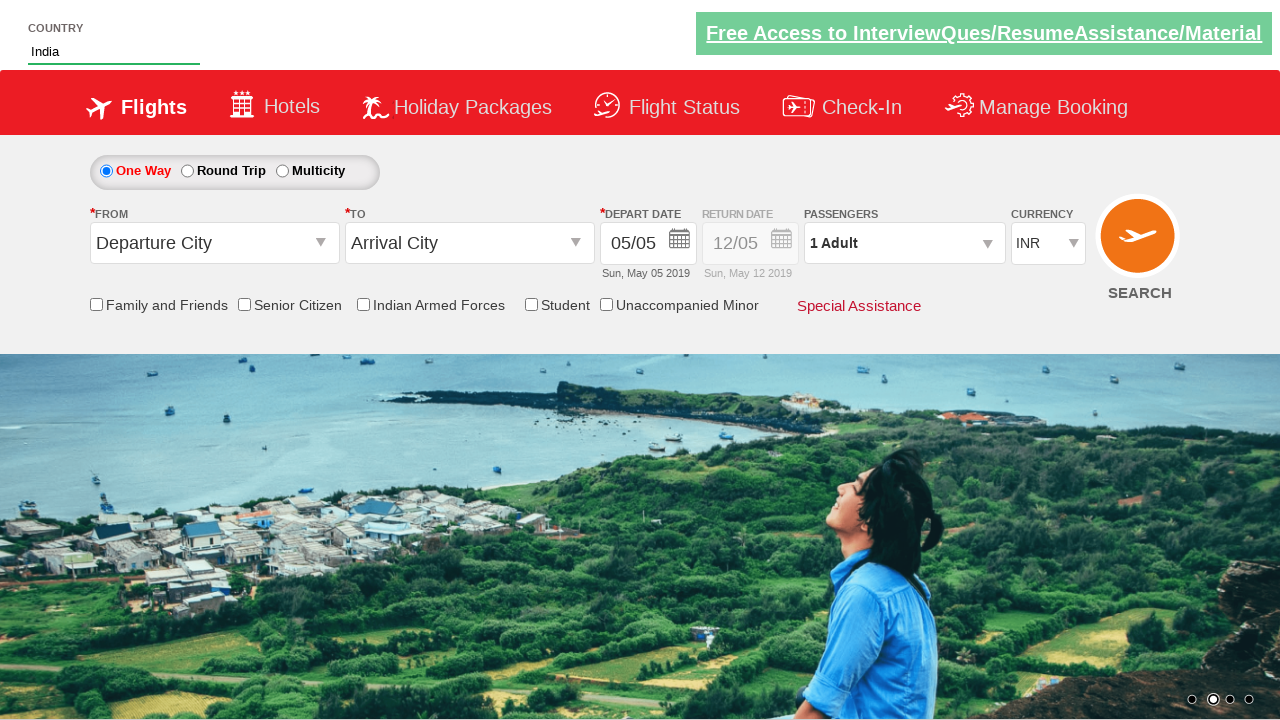

Verified that 'India' is selected in autosuggest field
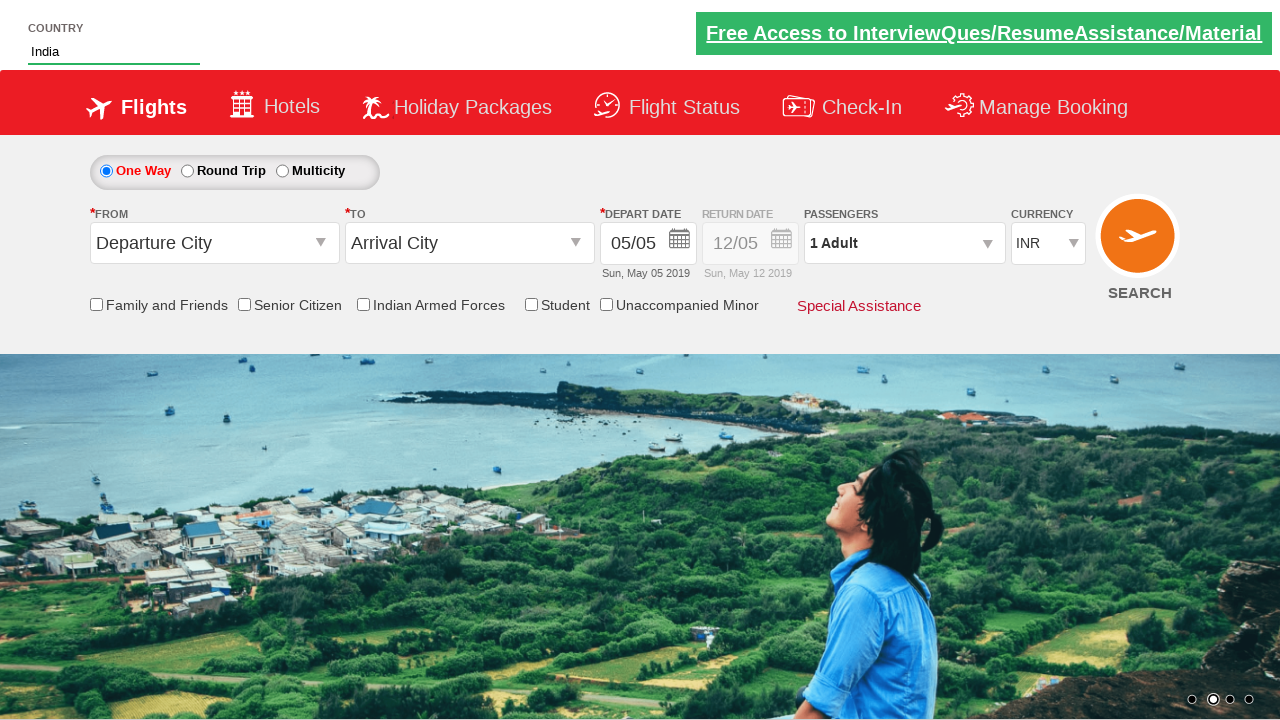

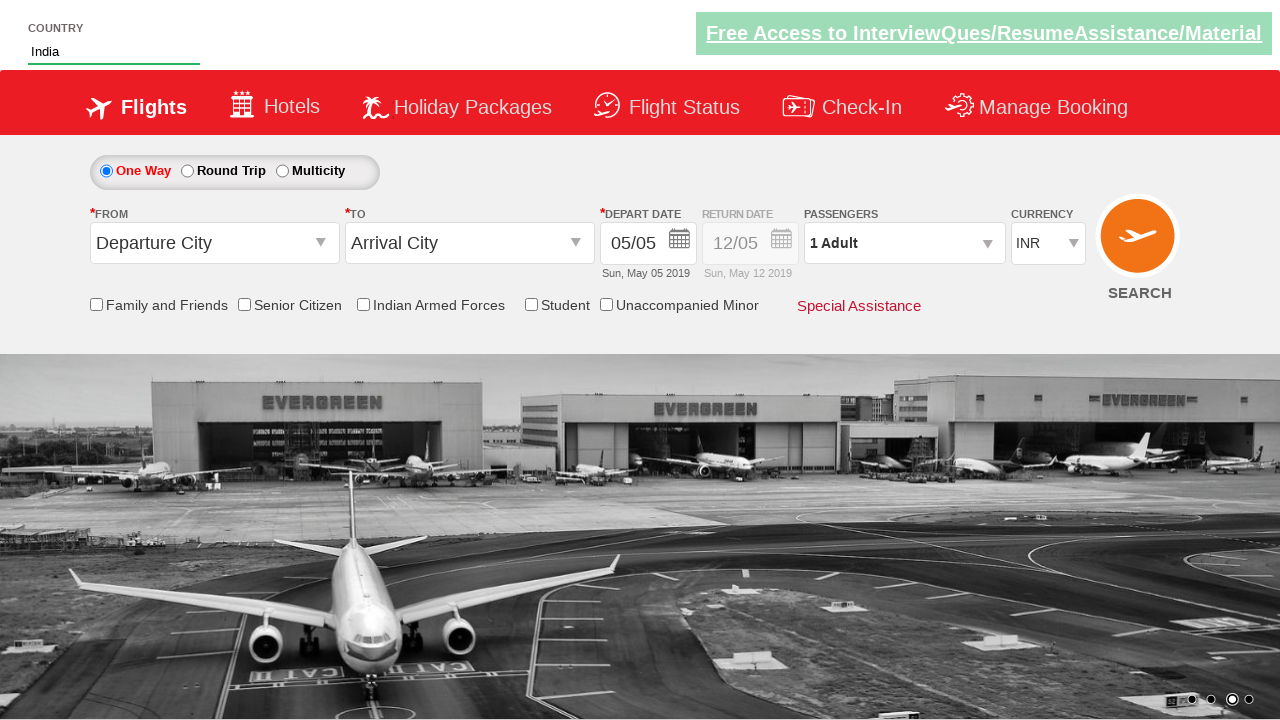